Tests that the name field accepts numeric input (validation test)

Starting URL: https://carros-crud.vercel.app/

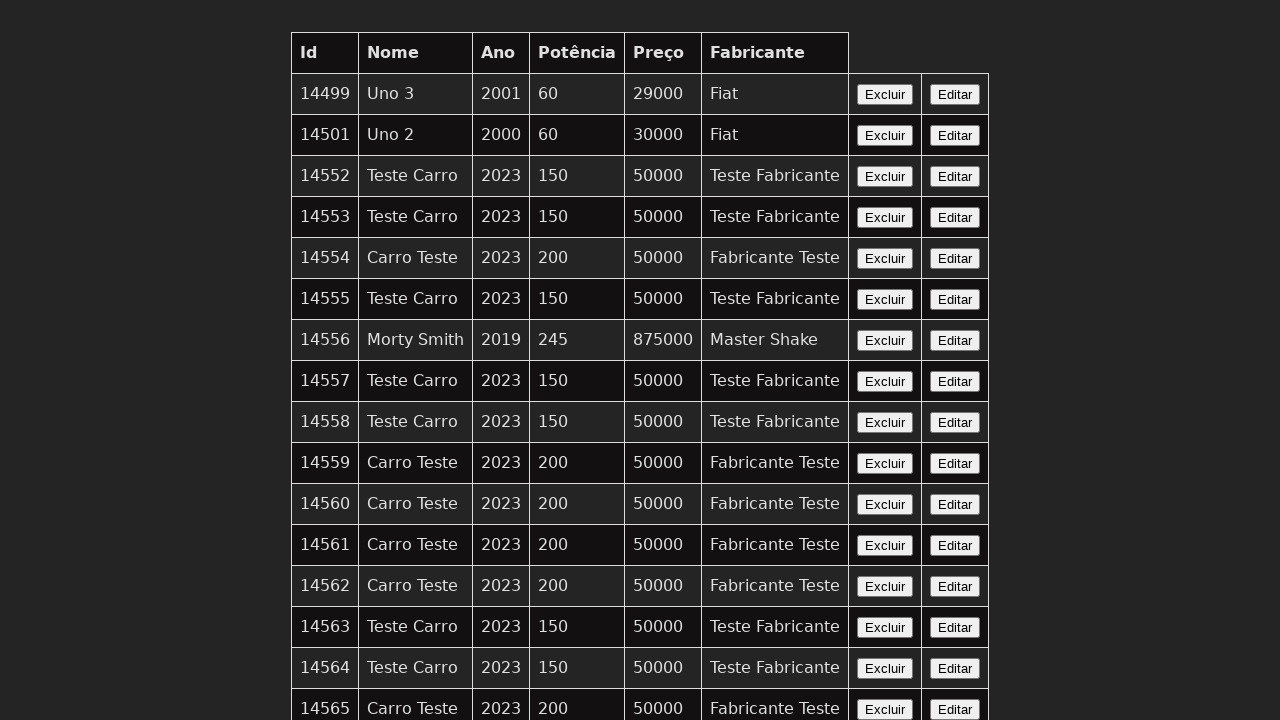

Navigated to https://carros-crud.vercel.app/
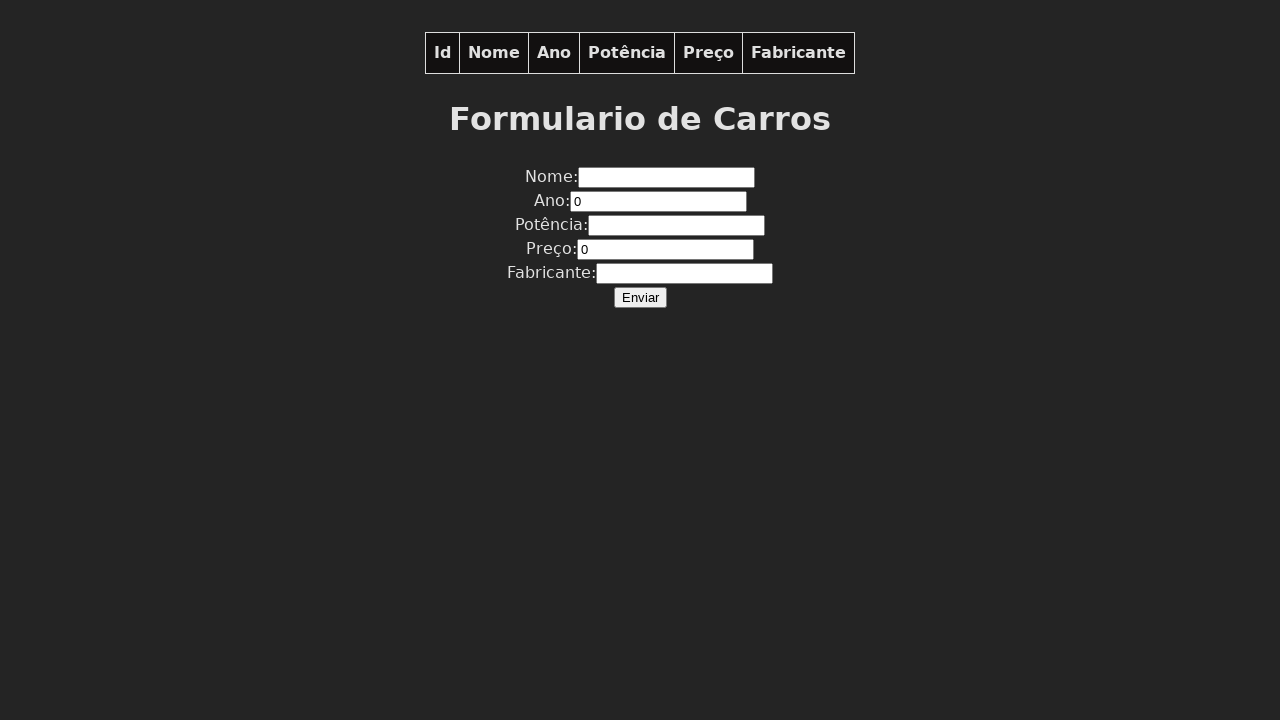

Filled name field with numeric input '123' to test string validation on input[name='nome']
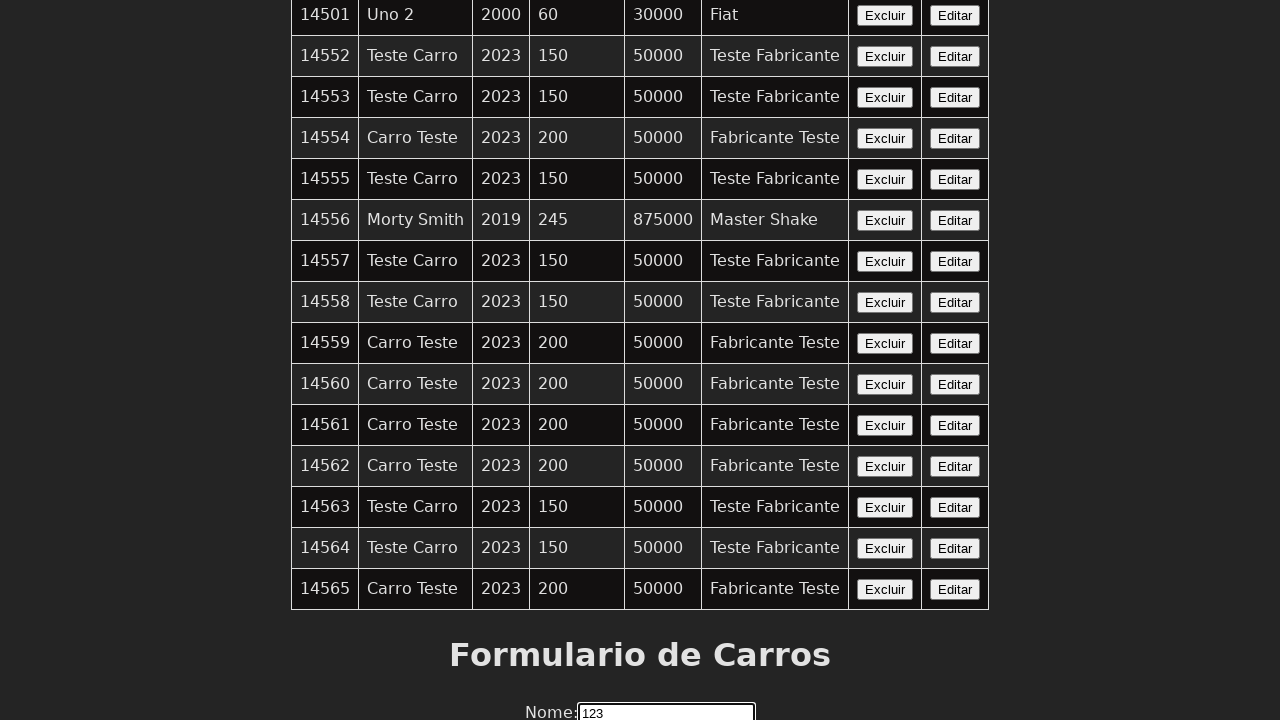

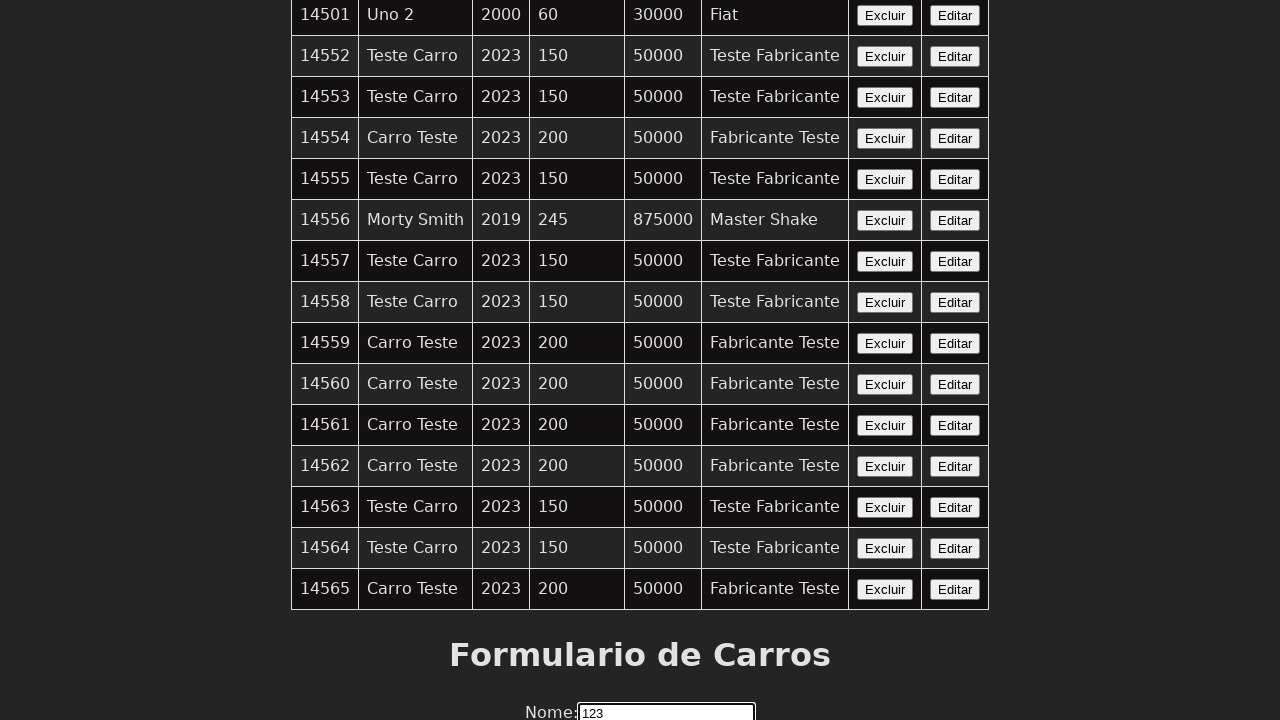